Navigates to Form Authentication page and verifies the h2 heading text is "Login Page"

Starting URL: https://the-internet.herokuapp.com/

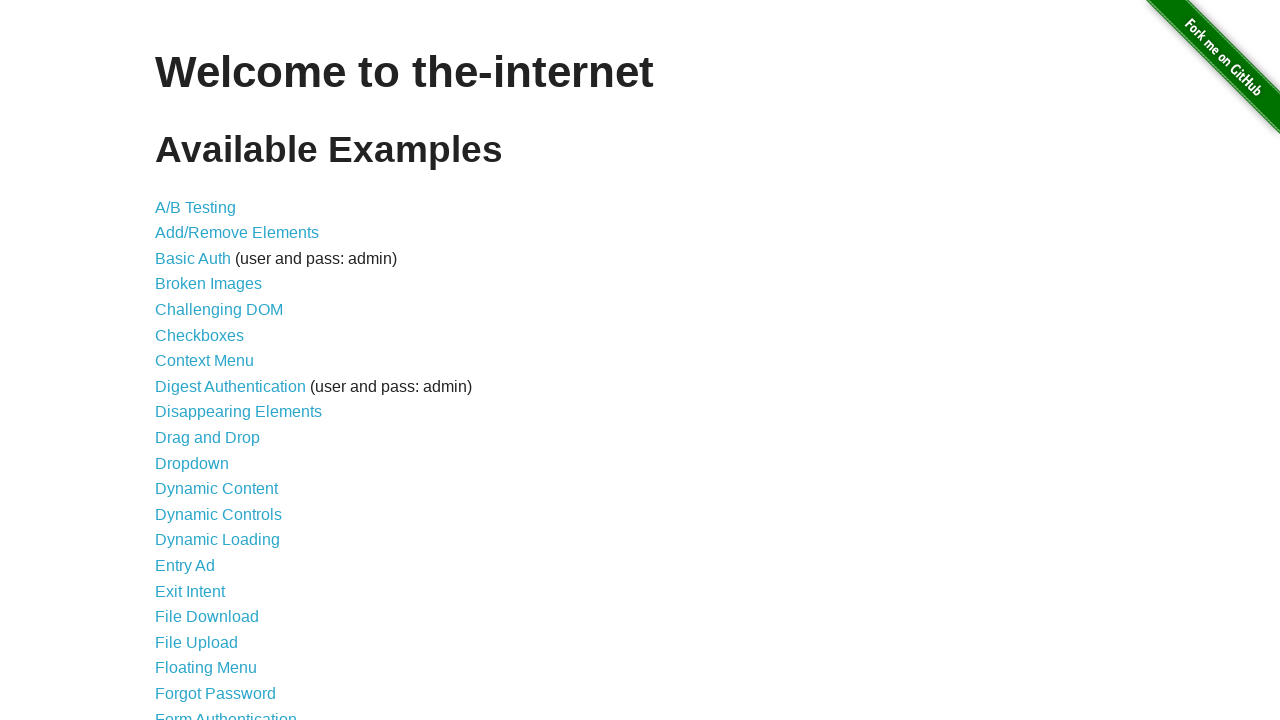

Clicked on Form Authentication link at (226, 712) on text=Form Authentication
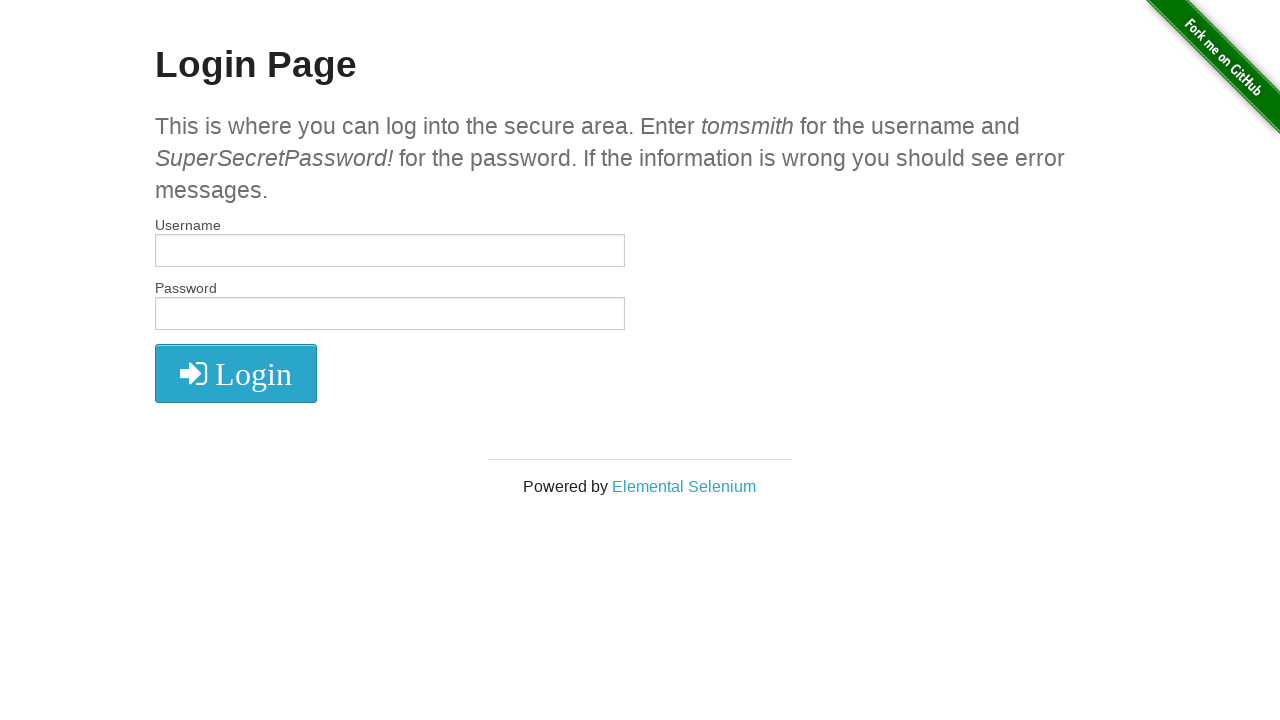

Waited for h2 heading to load
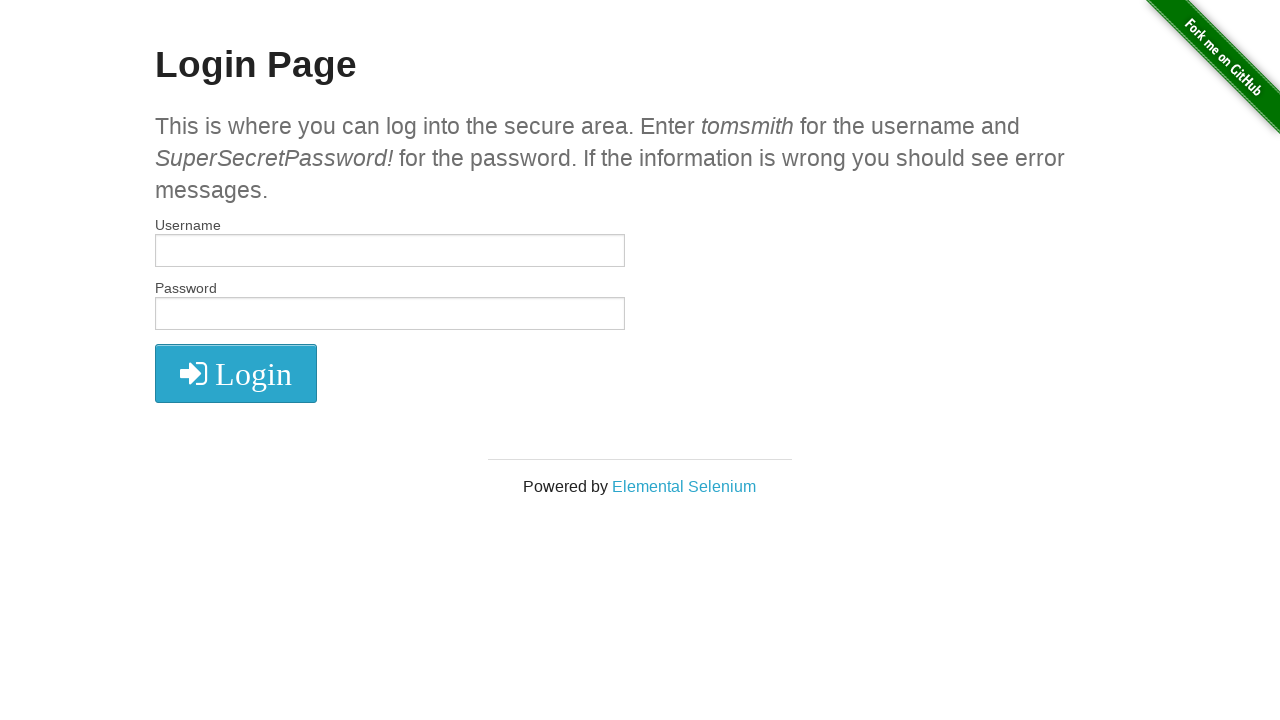

Retrieved h2 heading text content
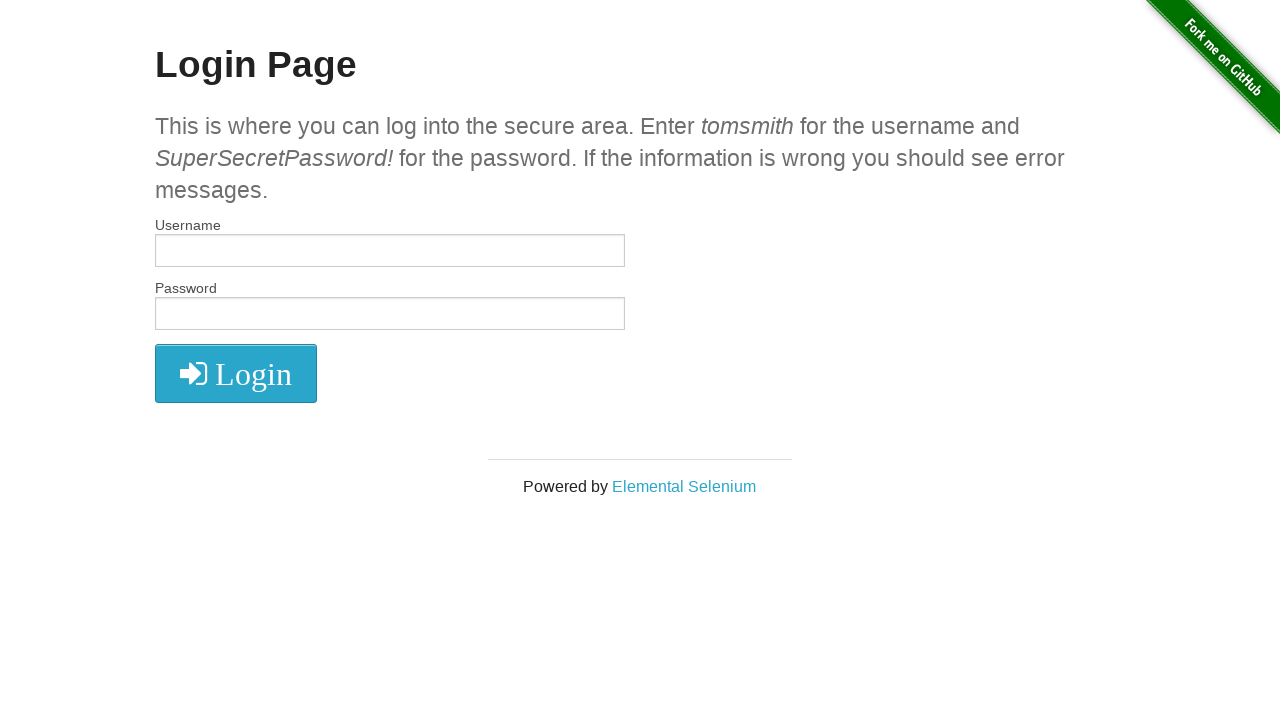

Verified h2 heading text is 'Login Page'
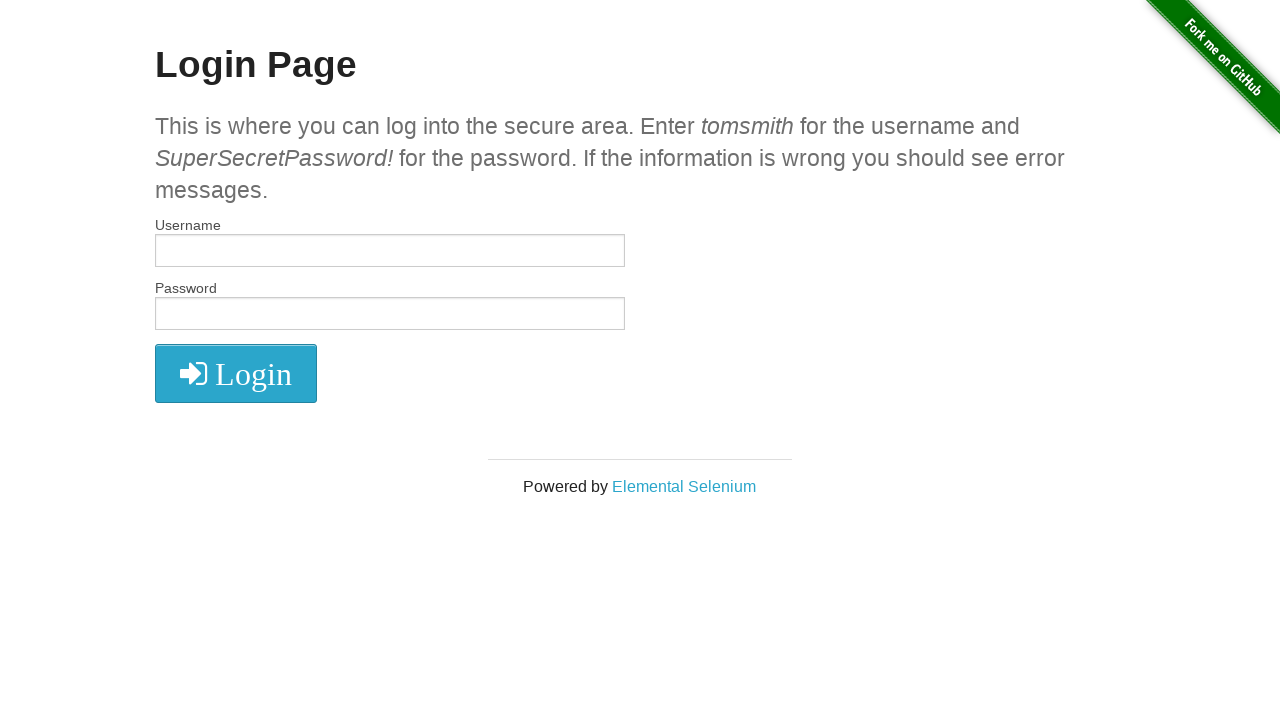

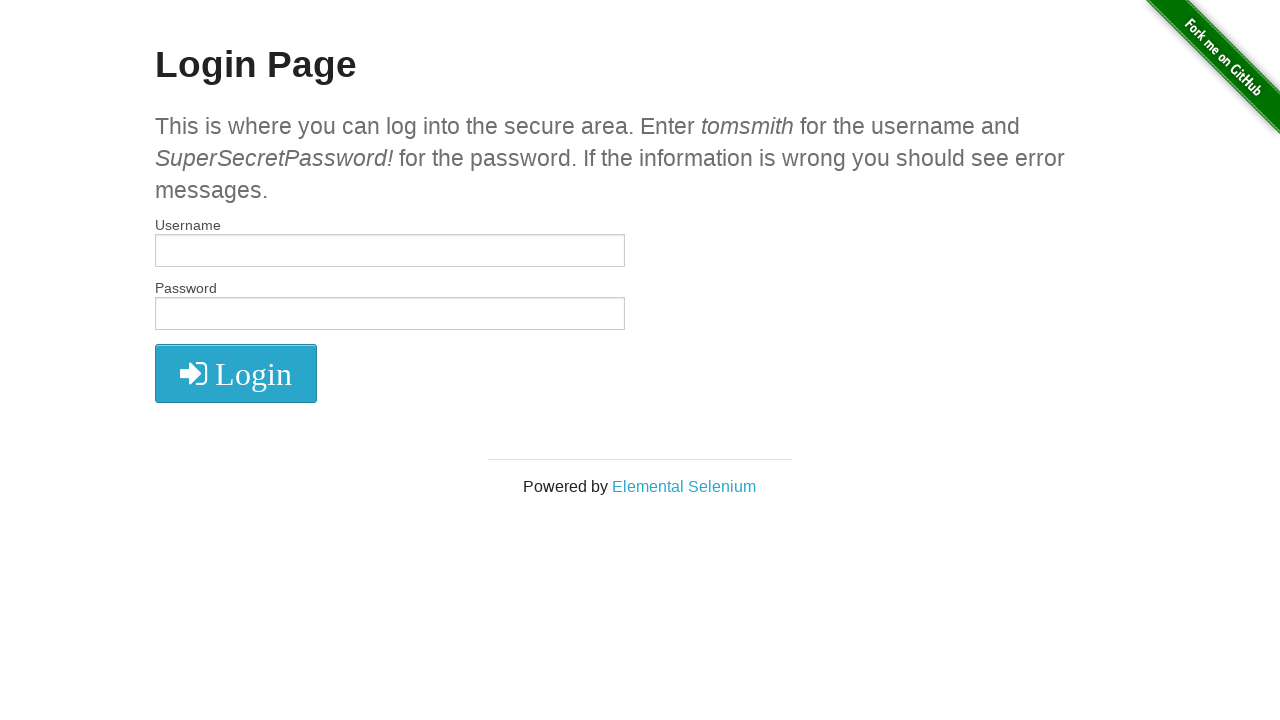